Tests bank manager functionality to open a new account by selecting customer and currency

Starting URL: https://www.globalsqa.com/angularJs-protractor/BankingProject/#/login

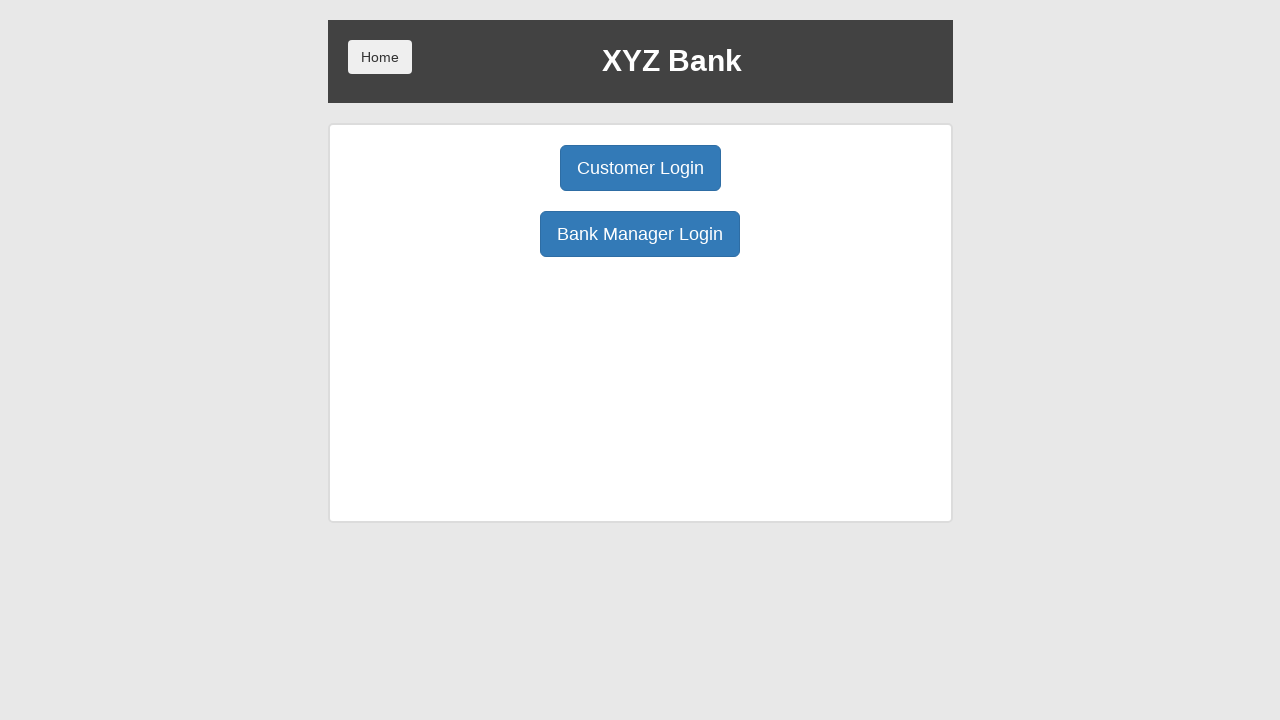

Clicked Bank Manager Login button at (640, 234) on button:has-text('Bank Manager Login')
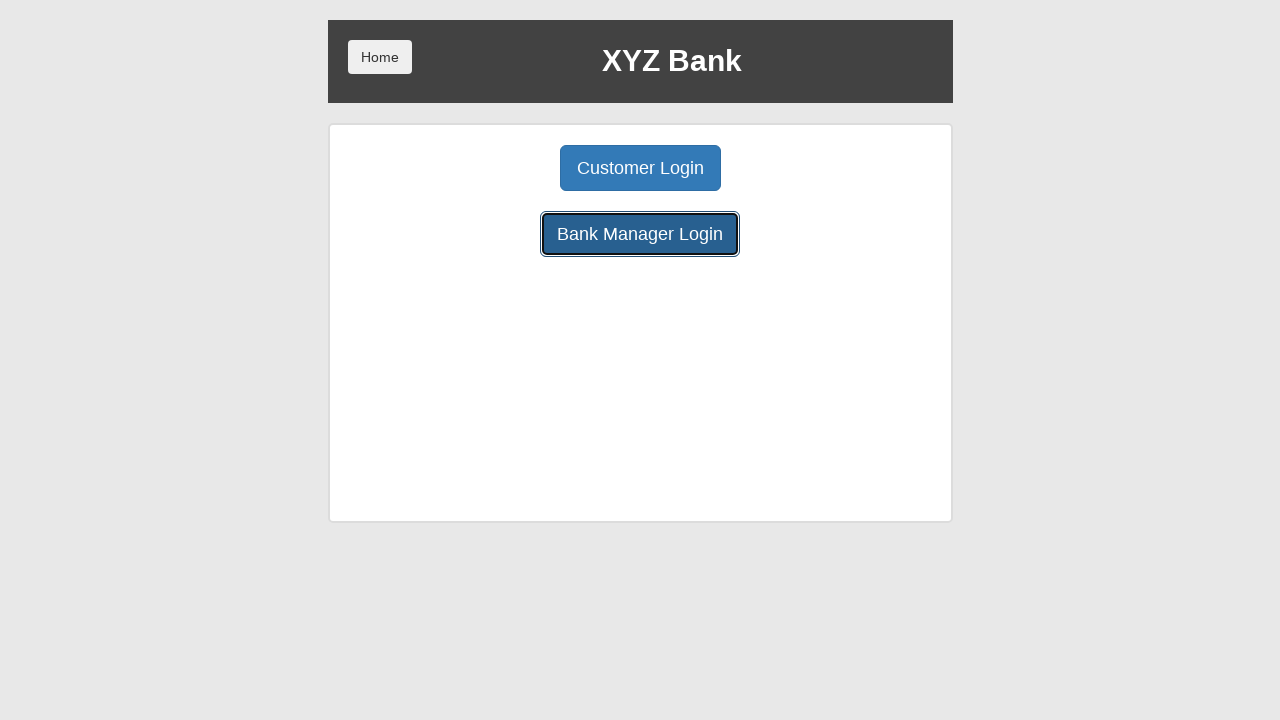

Clicked Open Account tab at (654, 168) on button:has-text('Open Account')
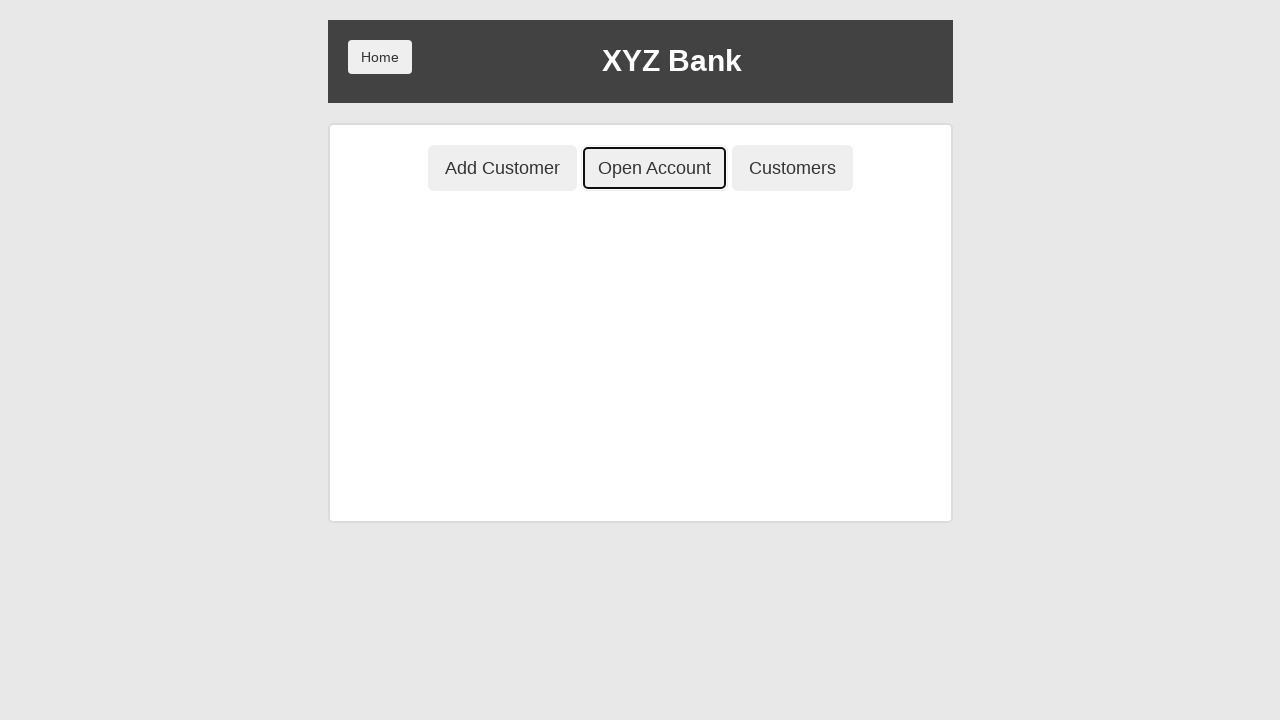

Selected customer from dropdown on select#userSelect
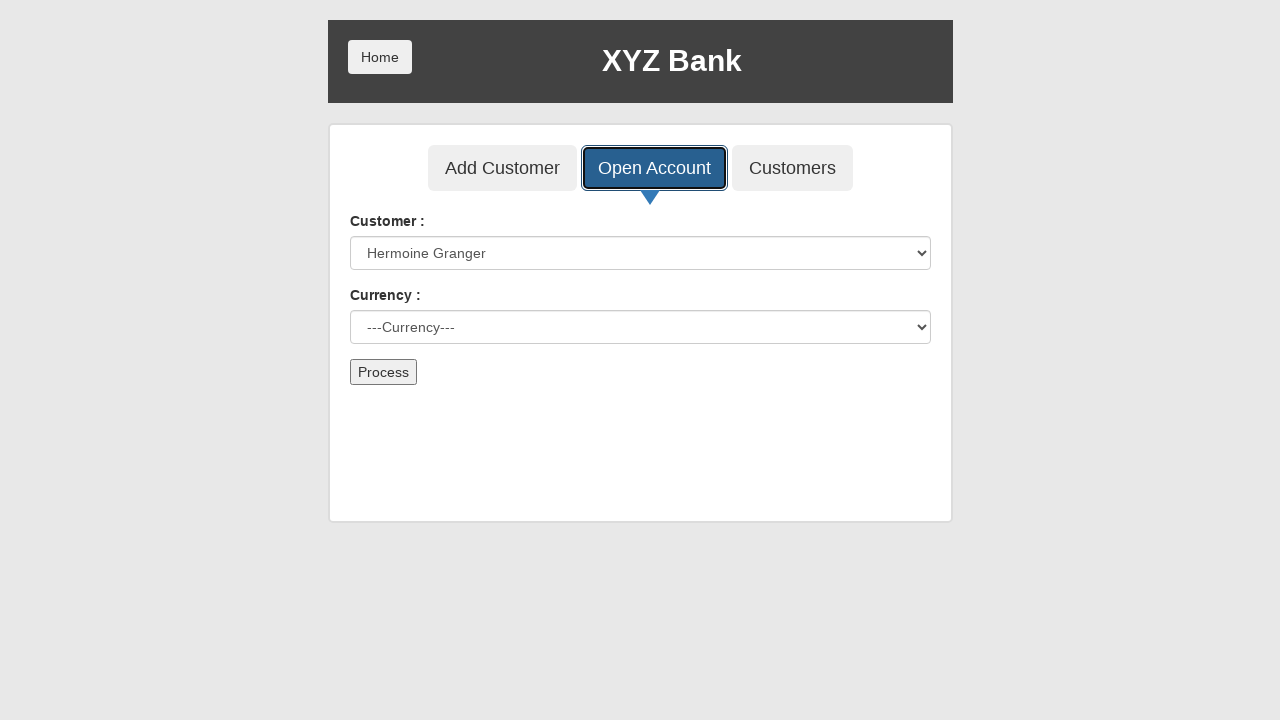

Selected Dollar currency from dropdown on select#currency
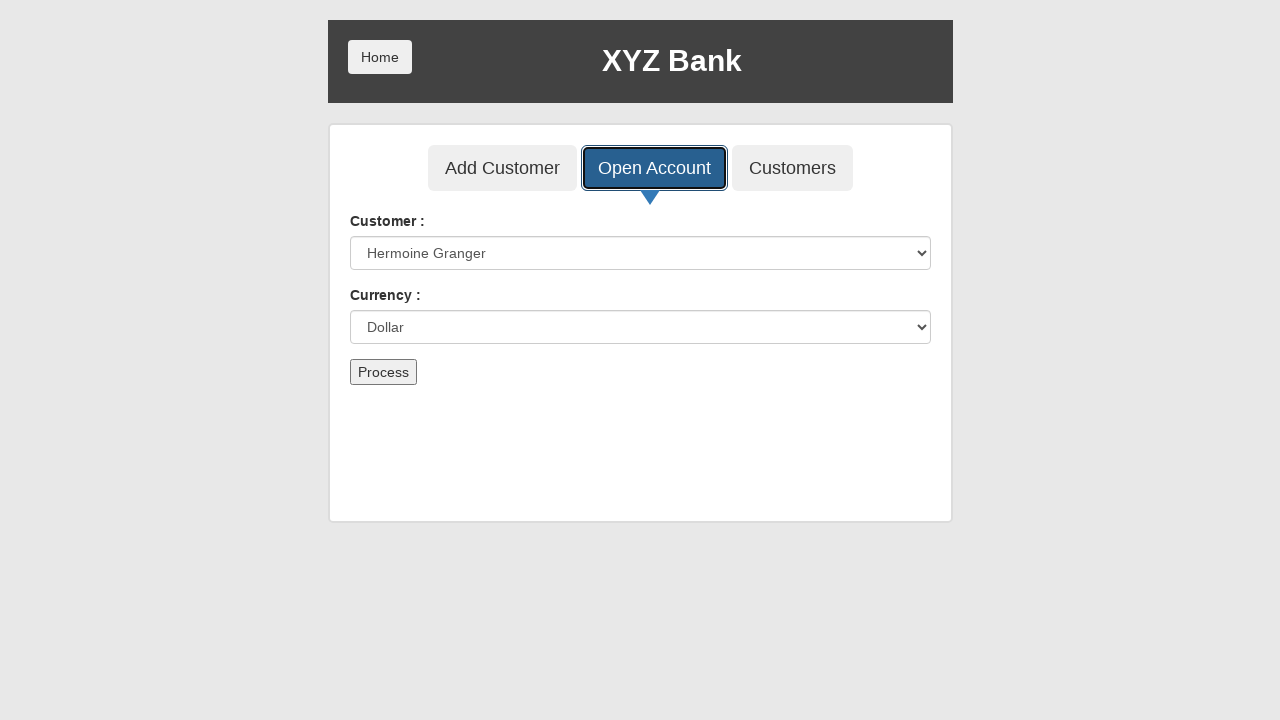

Clicked Process button to open account at (383, 372) on button:has-text('Process')
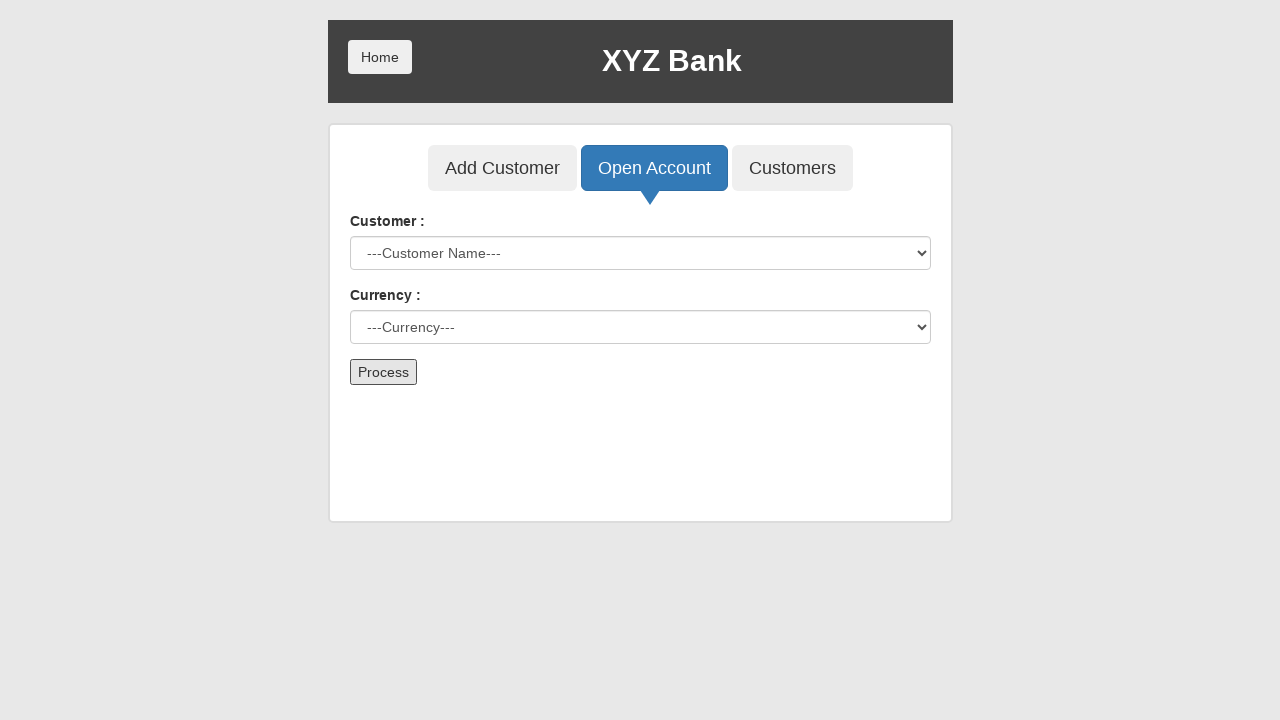

Accepted account creation alert dialog
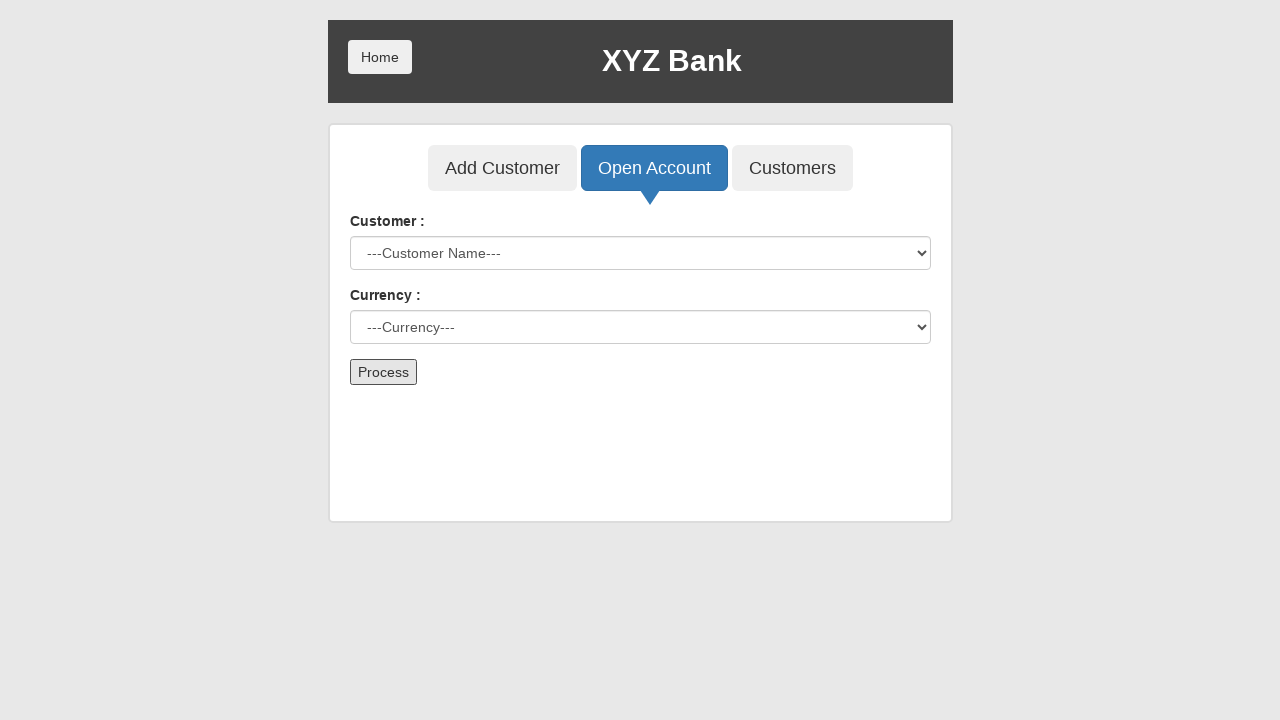

Clicked Customers tab at (792, 168) on button:has-text('Customers')
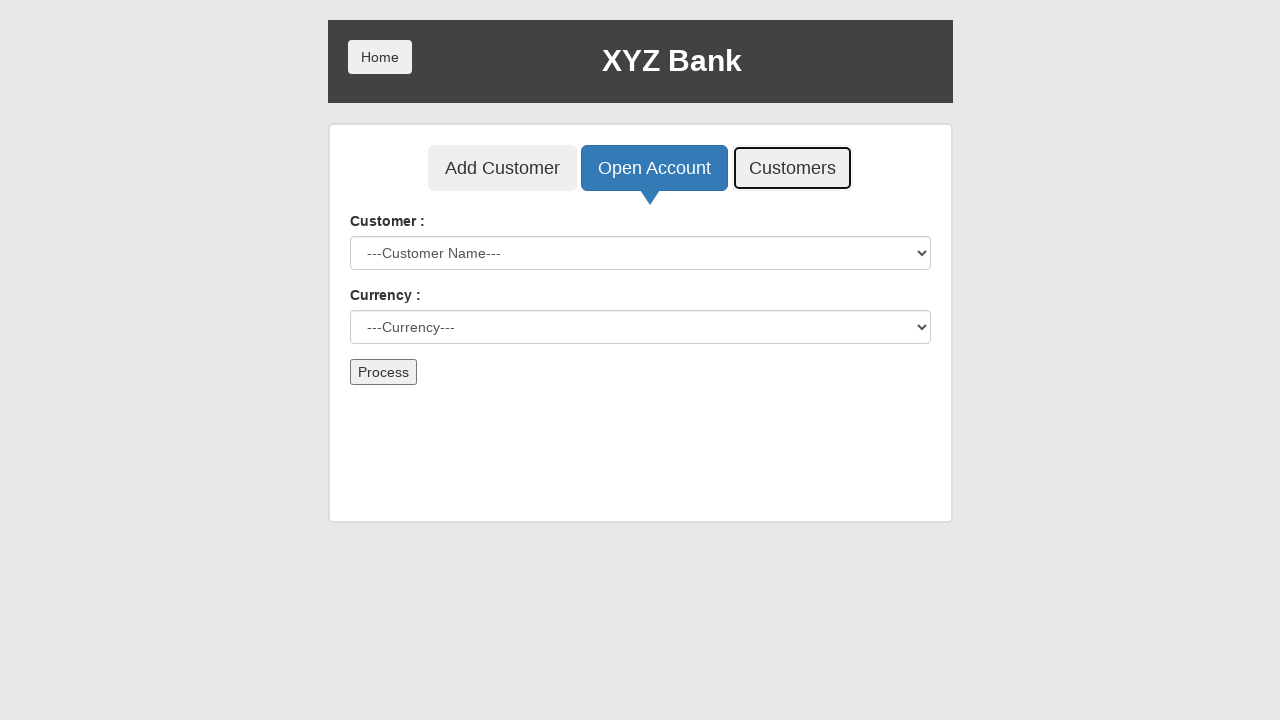

Clicked Home button to return to home page at (380, 57) on button:has-text('Home')
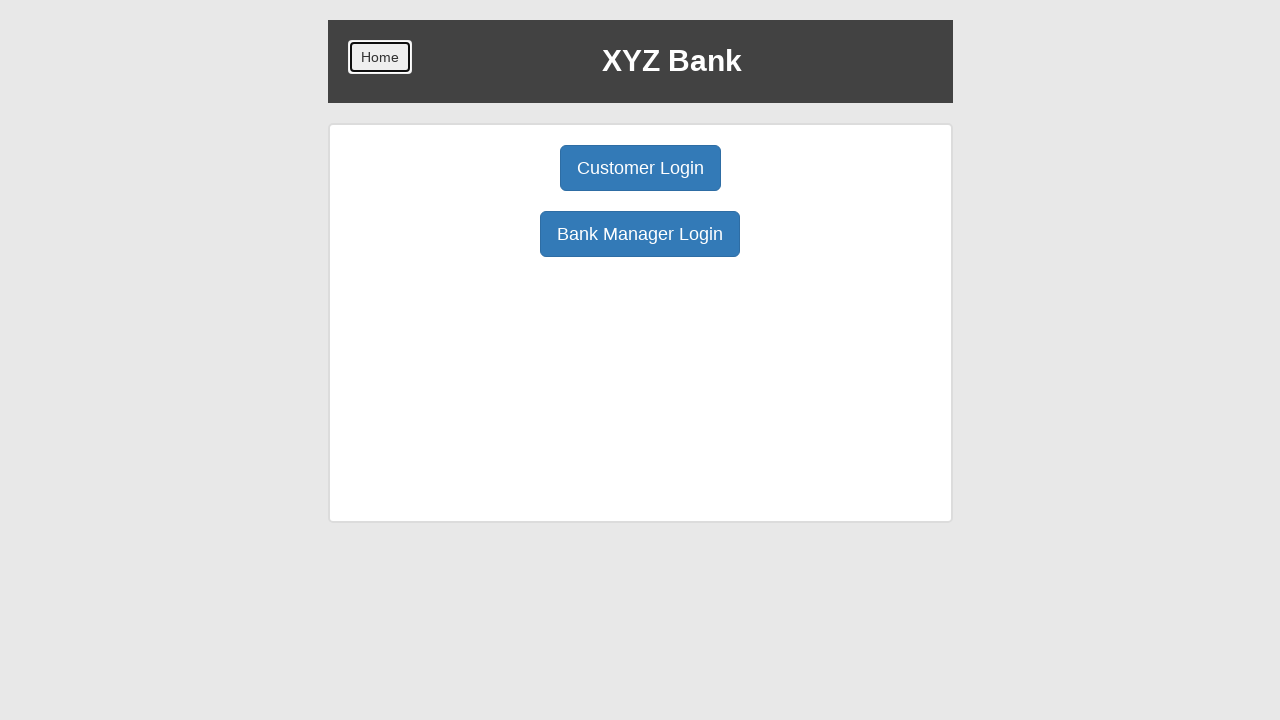

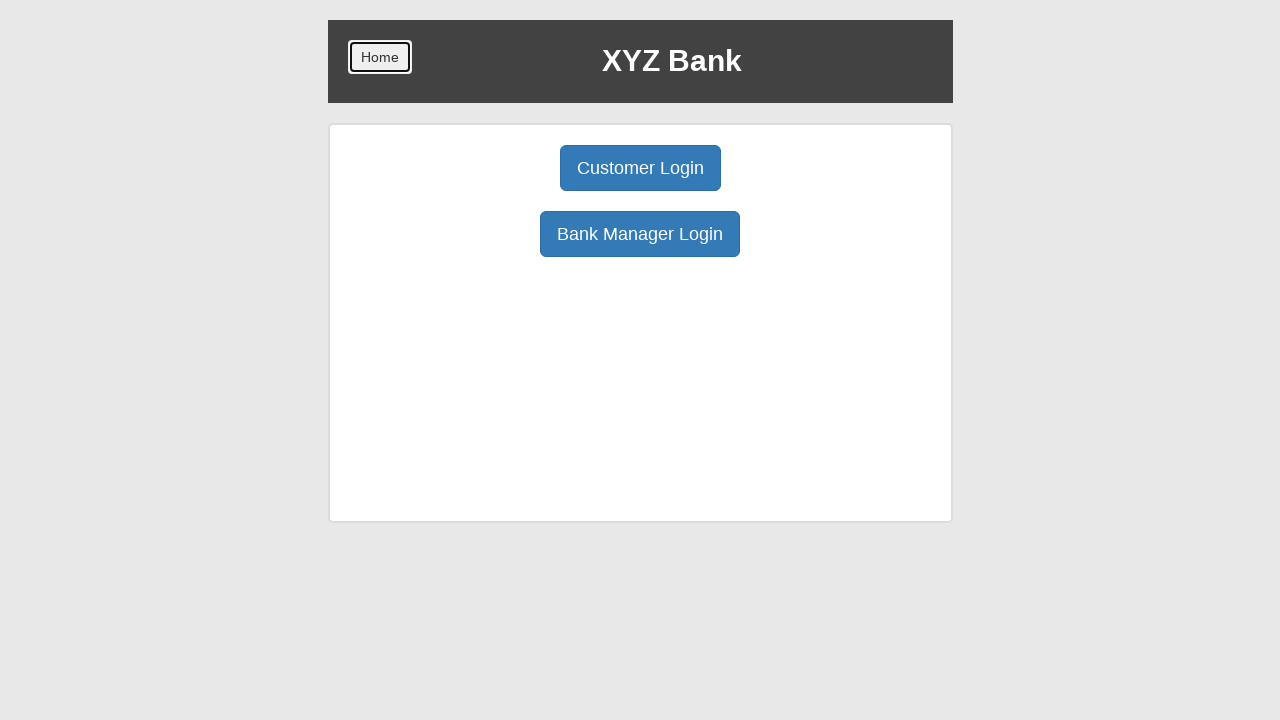